Tests JavaScript alert handling by clicking a button that triggers an alert, accepting the alert, and verifying the success message is displayed

Starting URL: http://practice.cydeo.com/javascript_alerts

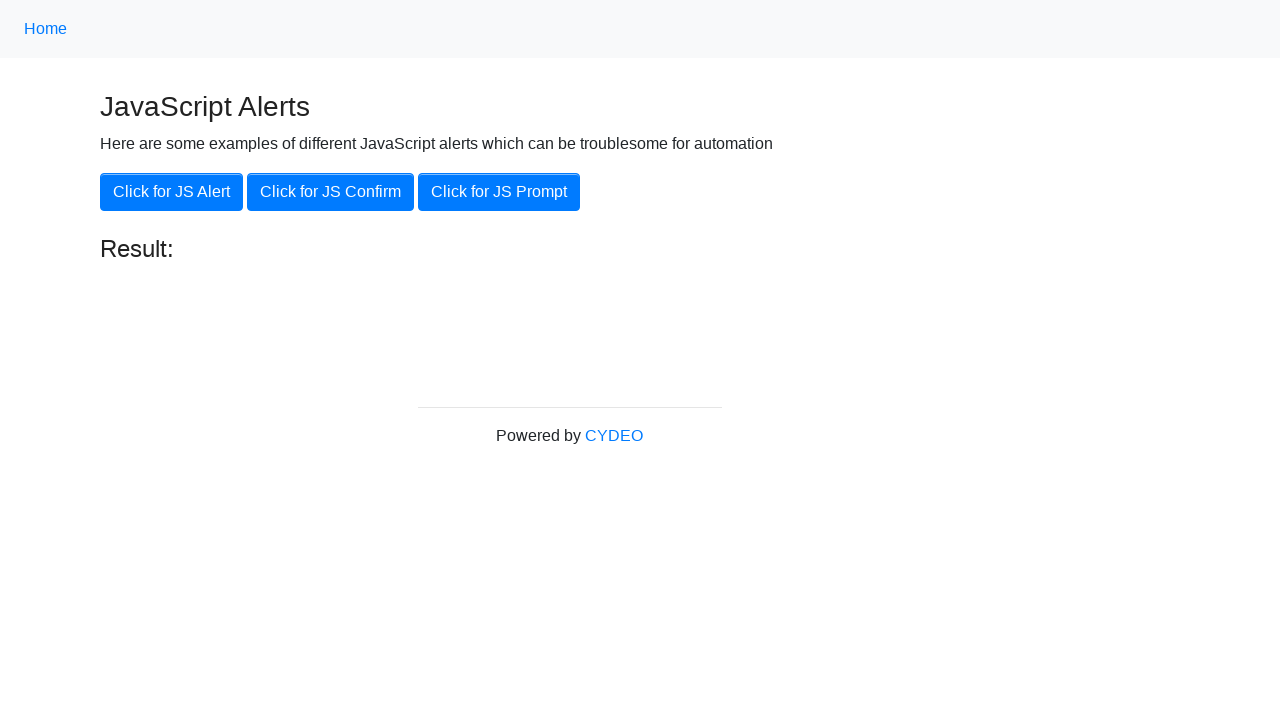

Clicked 'Click for JS Alert' button to trigger JavaScript alert at (172, 192) on button.btn.btn-primary
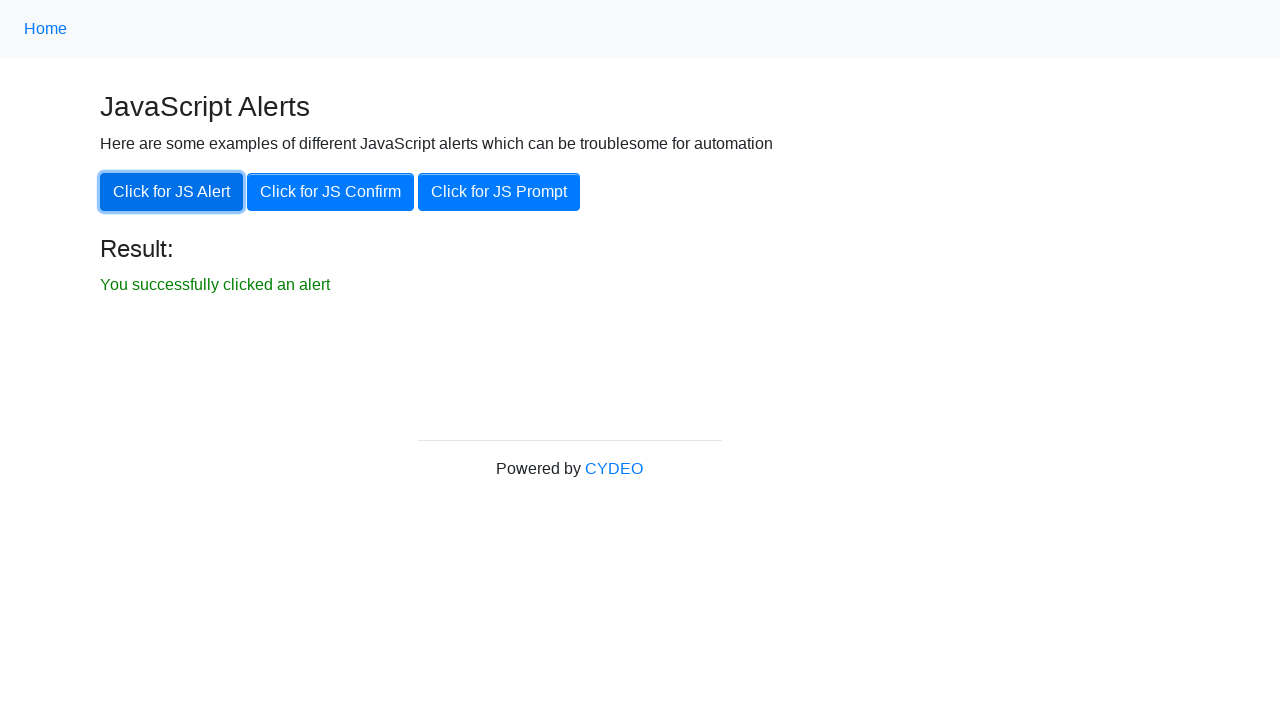

Set up dialog handler to accept the alert
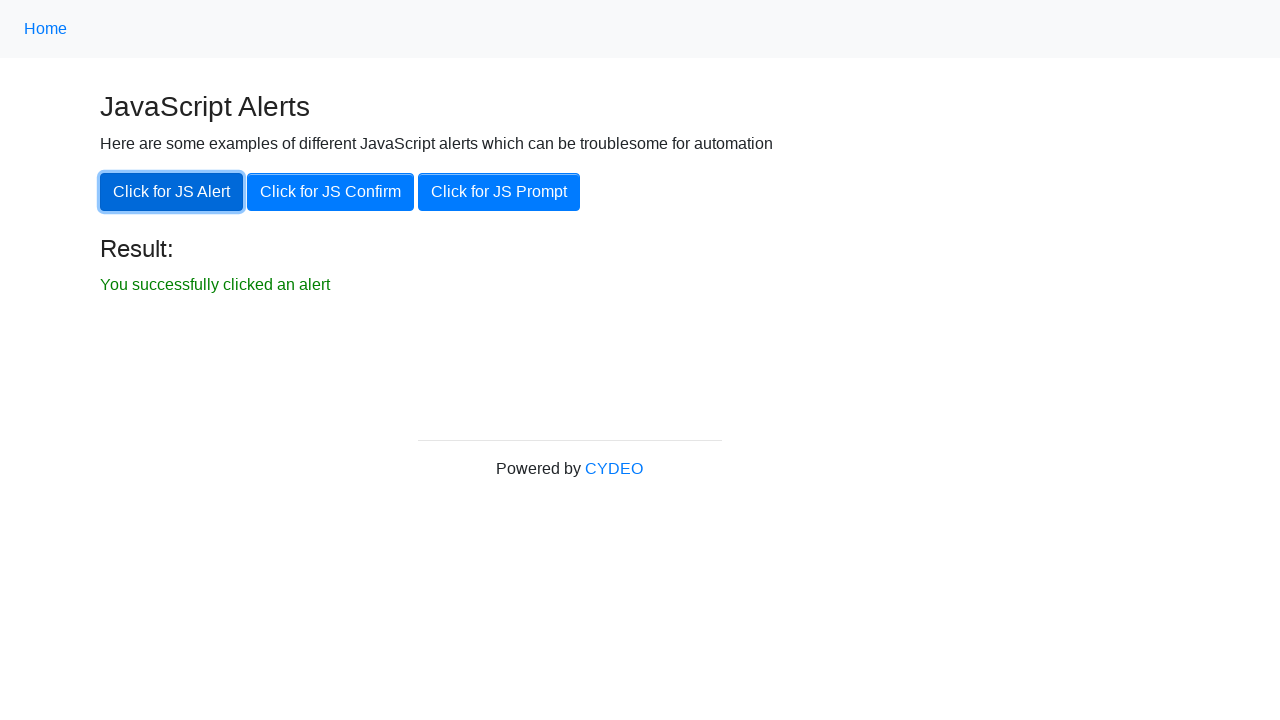

Result message element loaded after accepting alert
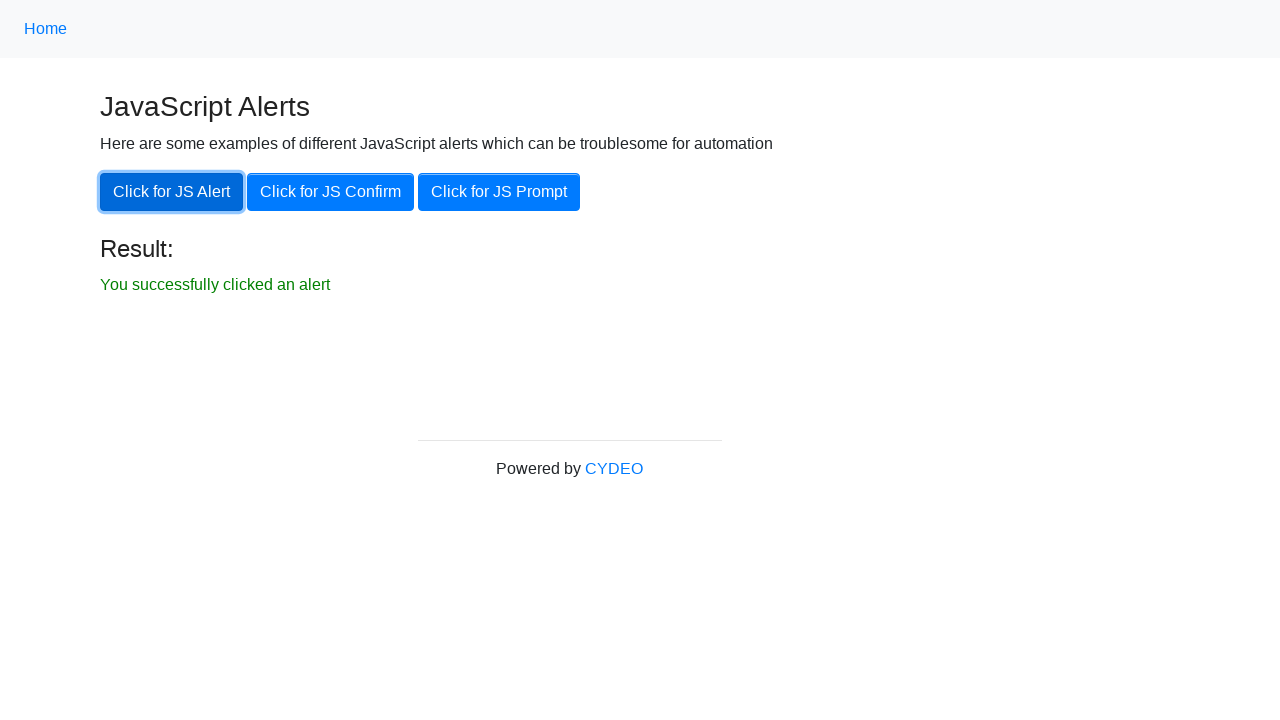

Located result text element
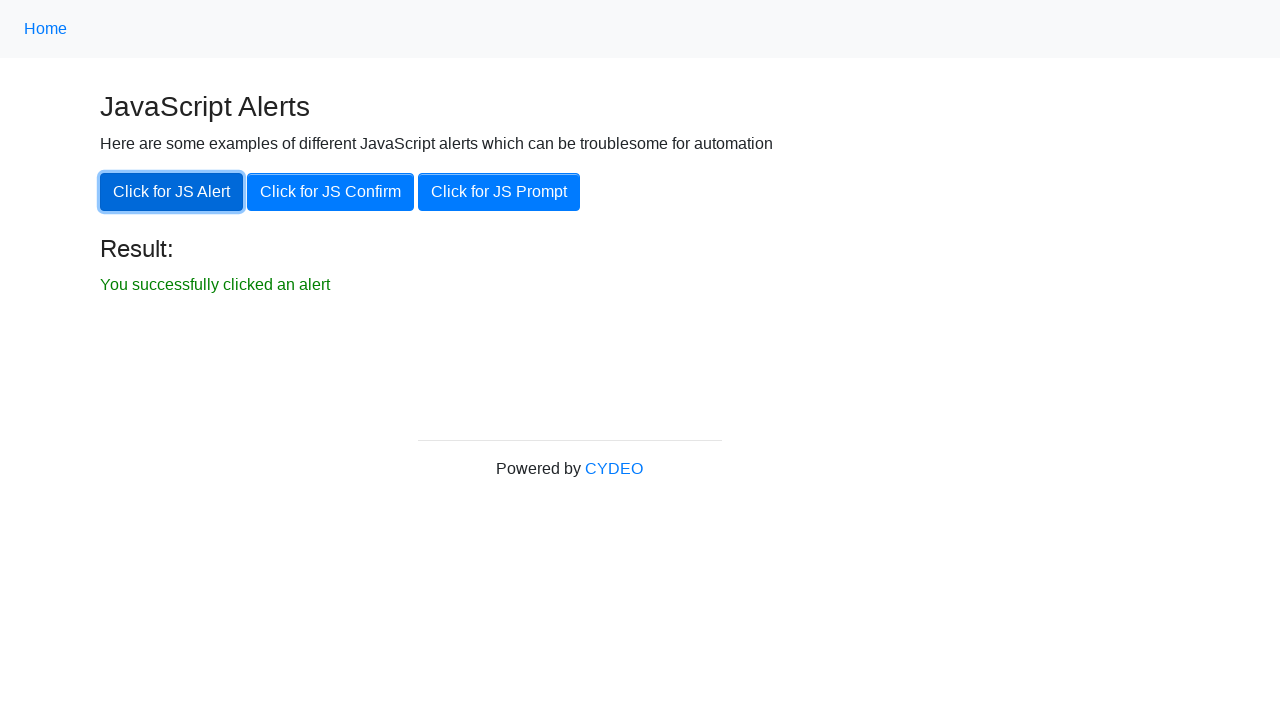

Verified result message is visible - alert test passed
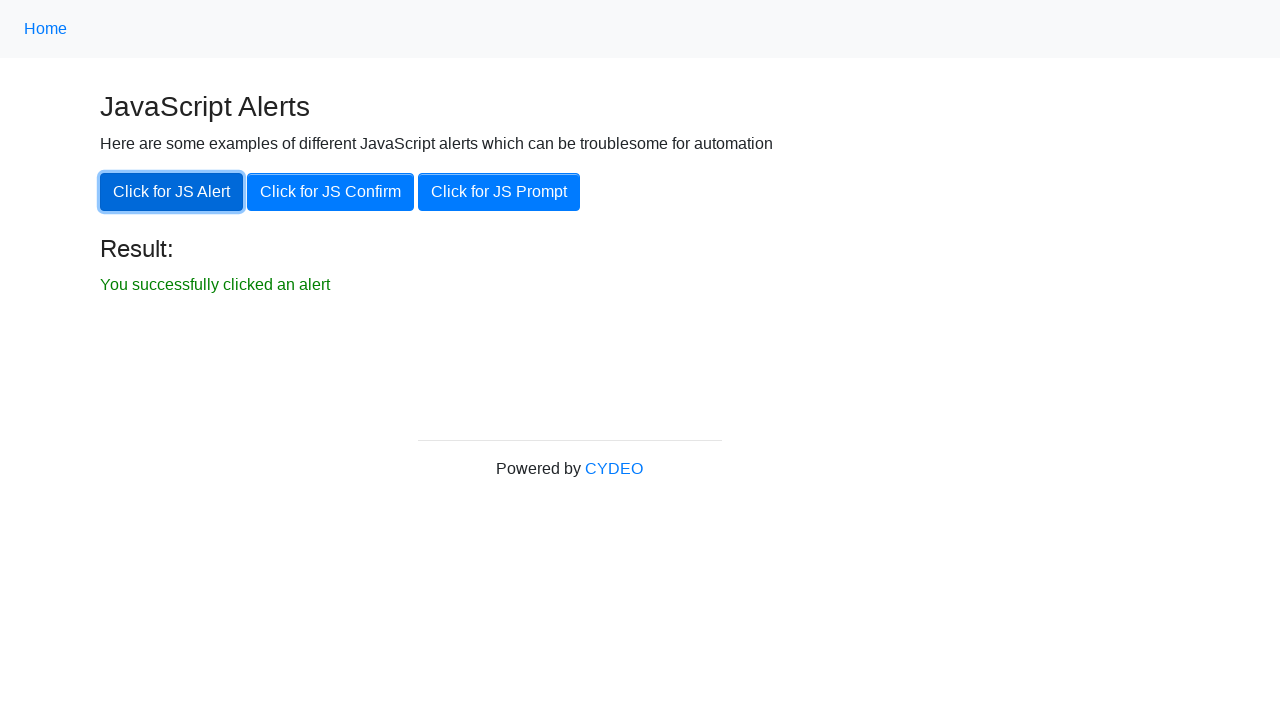

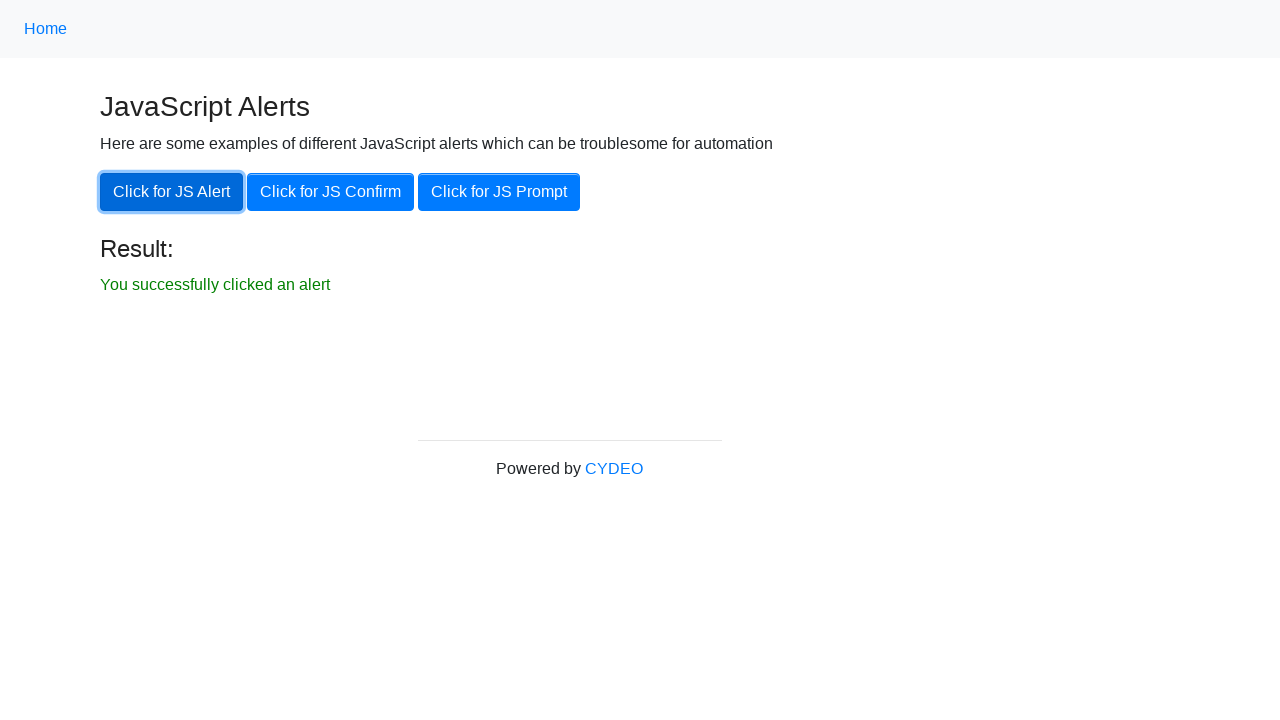